Tests the book review submission functionality by navigating to a book page, selecting a rating, filling in review details, and submitting the form

Starting URL: http://practice.automationtesting.in/

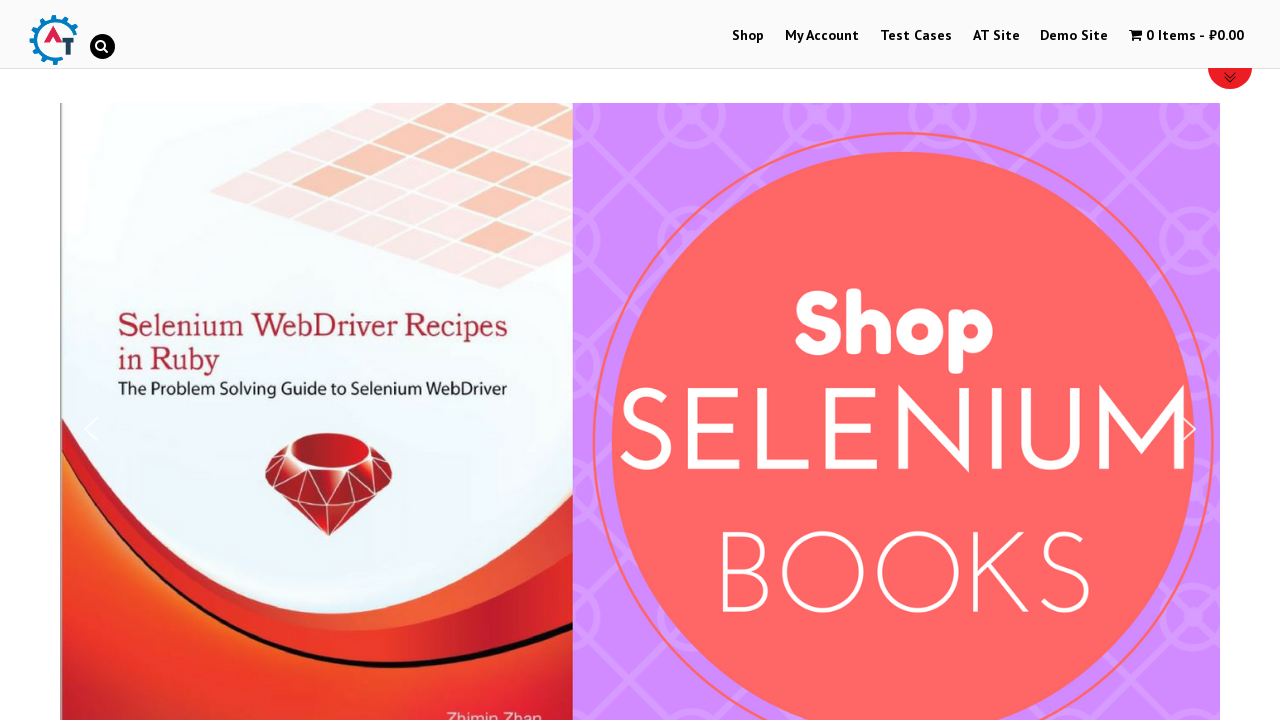

Scrolled down 600px to view books
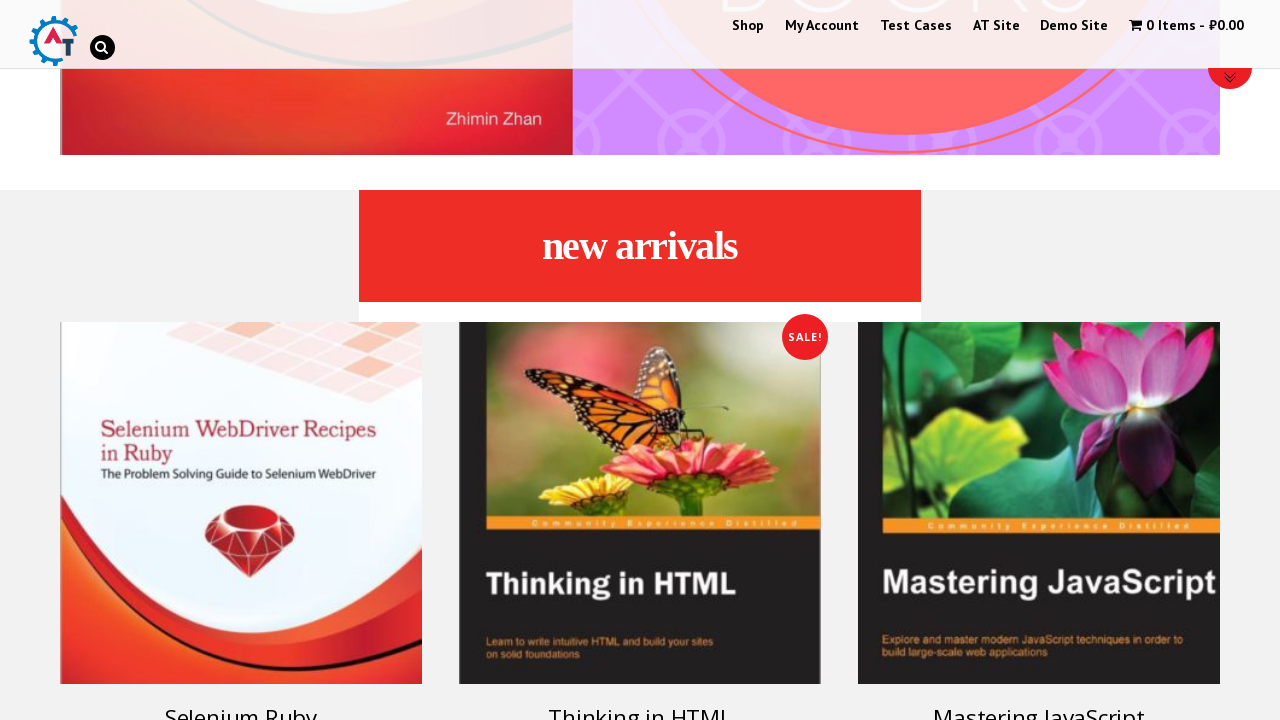

Clicked on Selenium Ruby book at (241, 458) on .post-160 a
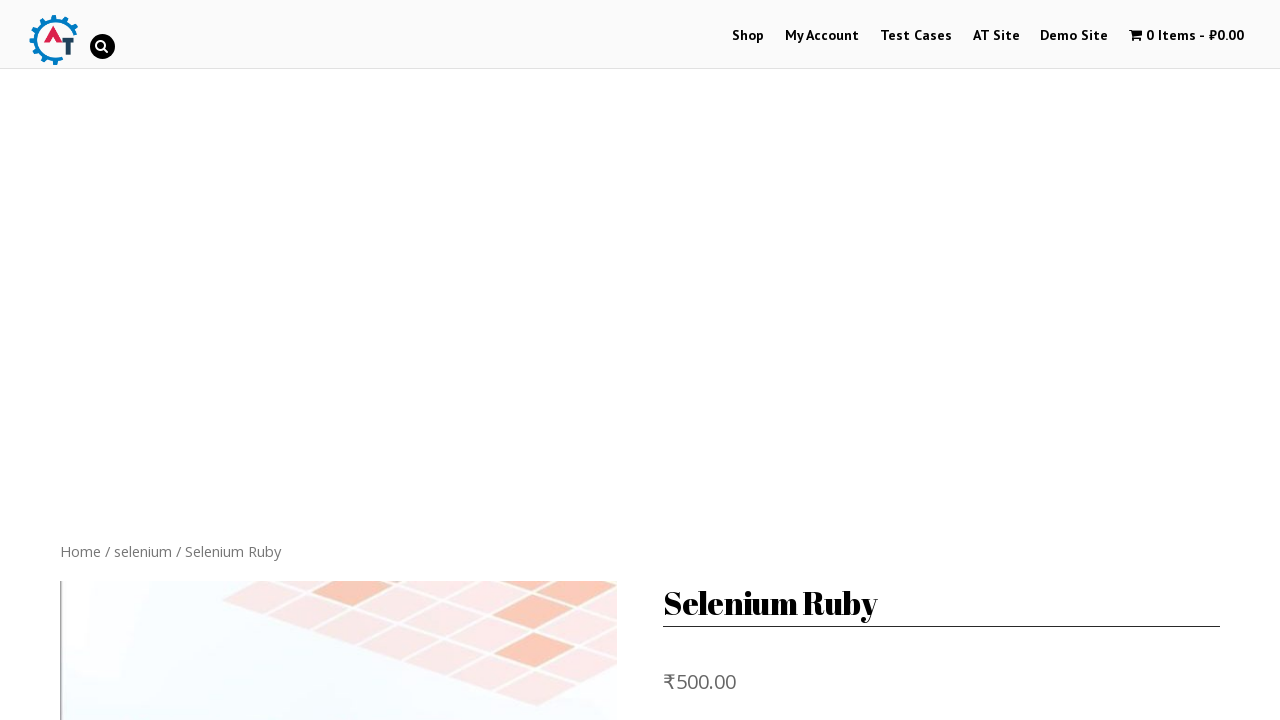

Clicked on Reviews tab at (309, 360) on .reviews_tab a
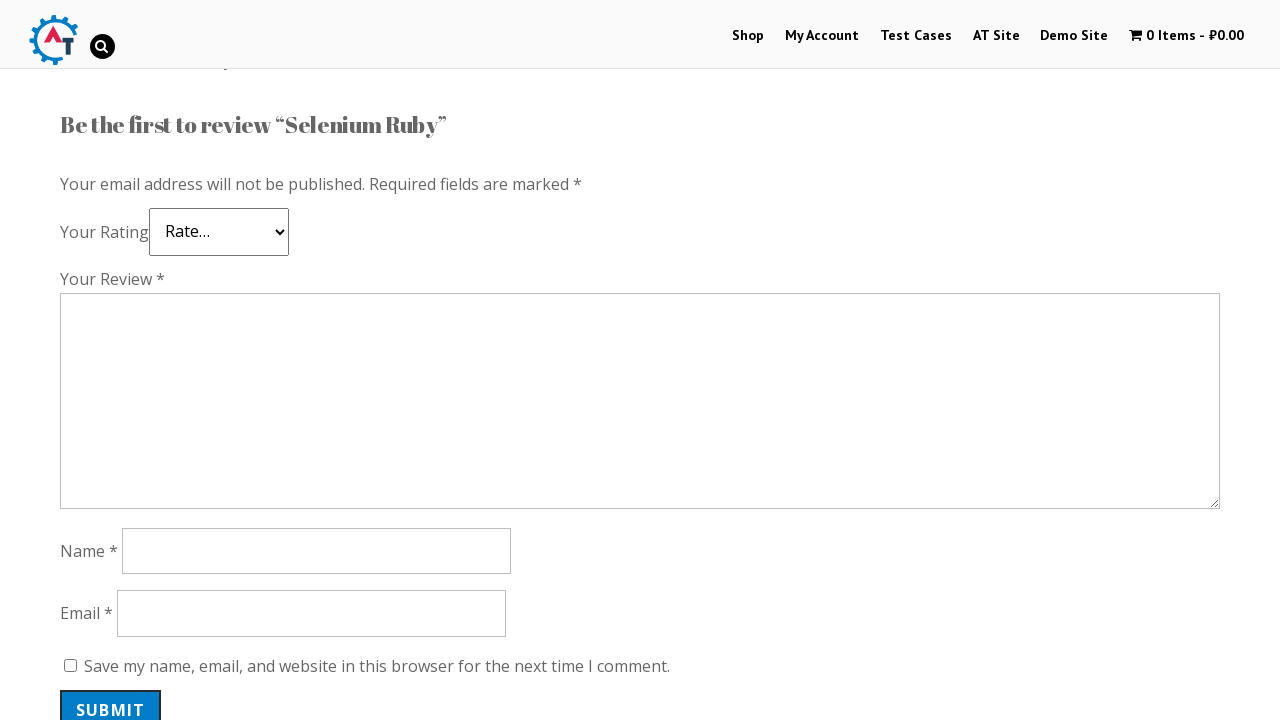

Selected 5 star rating at (132, 244) on .star-5
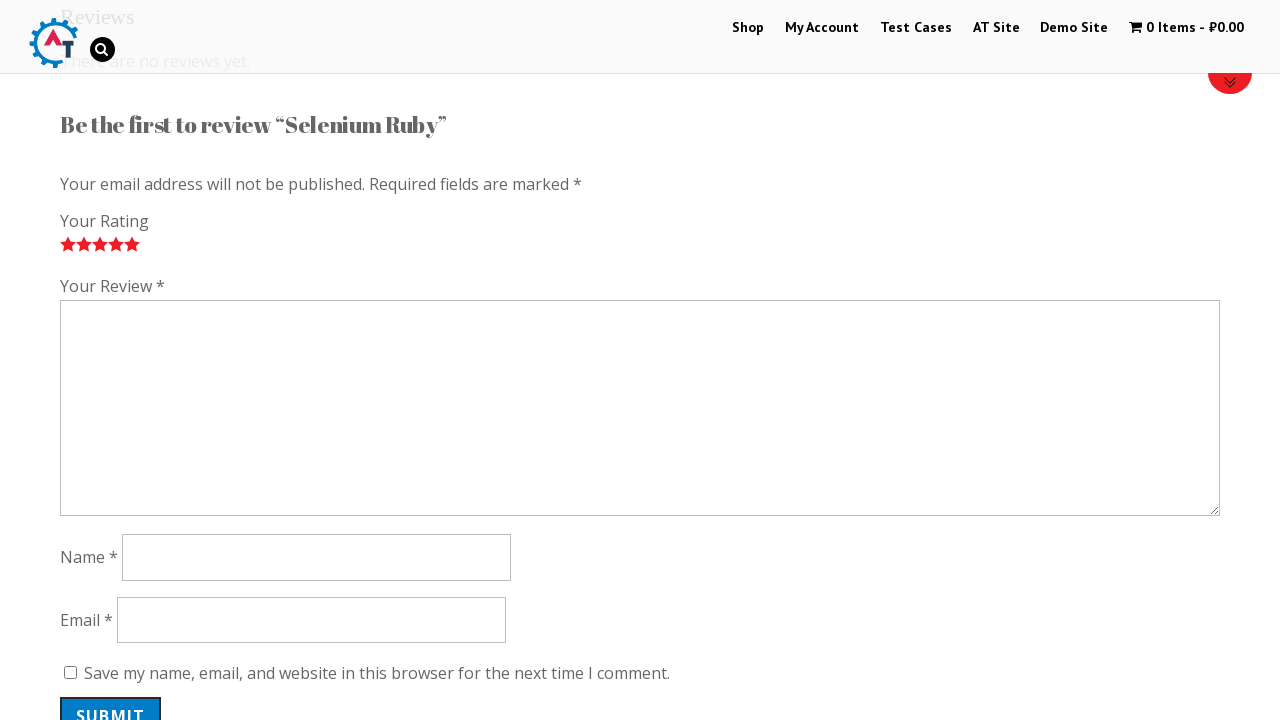

Scrolled down 300px to review form
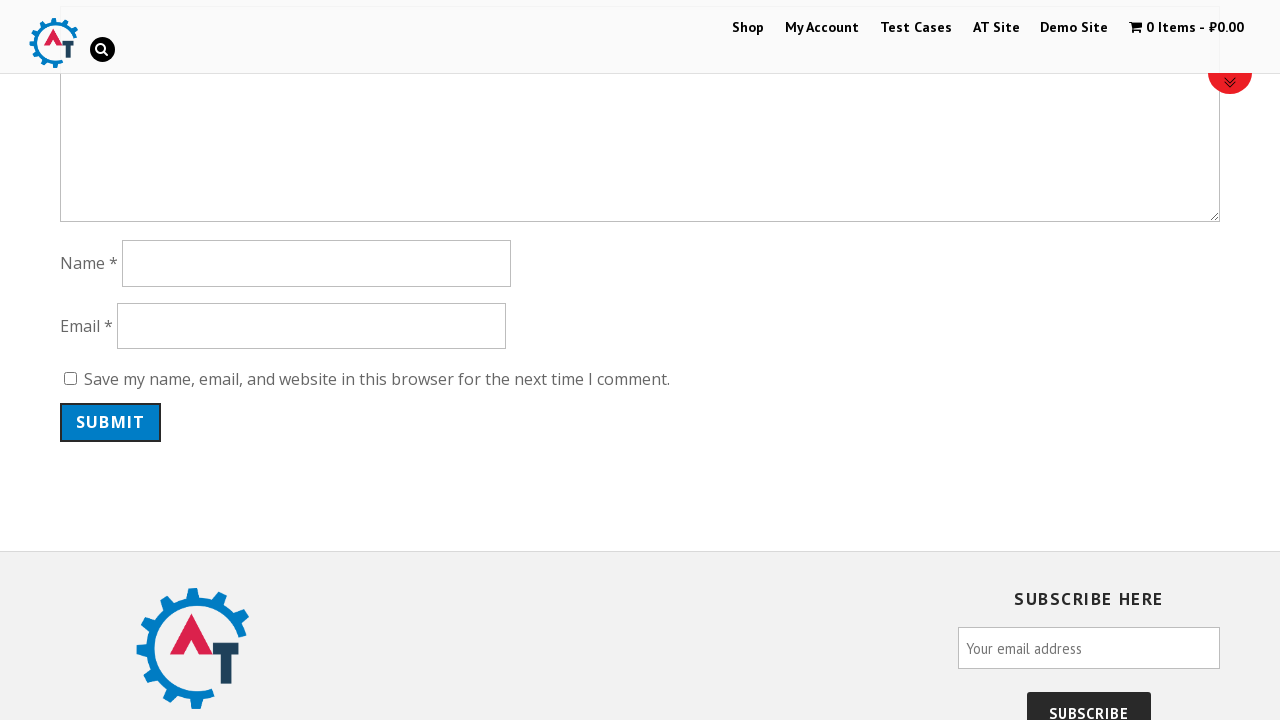

Filled review comment with 'Nice book!' on #comment
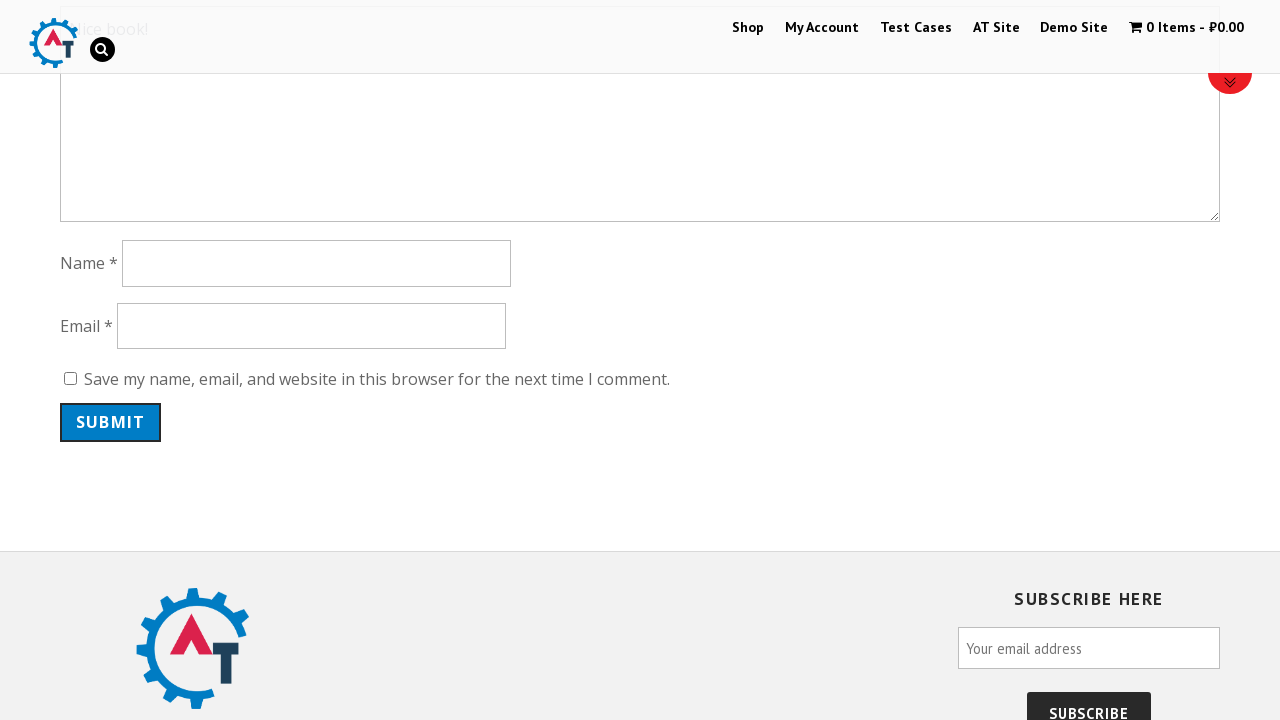

Filled reviewer name with 'Julia' on #author
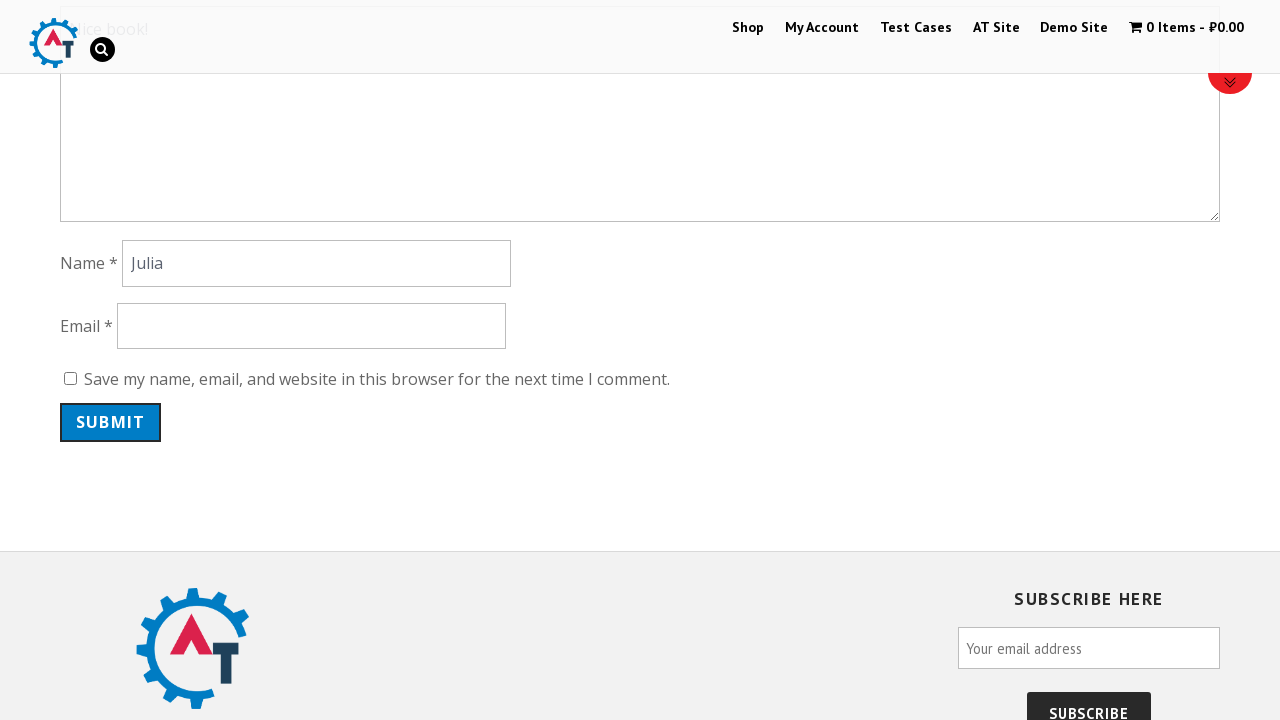

Filled reviewer email with 'julia@mail.com' on #email
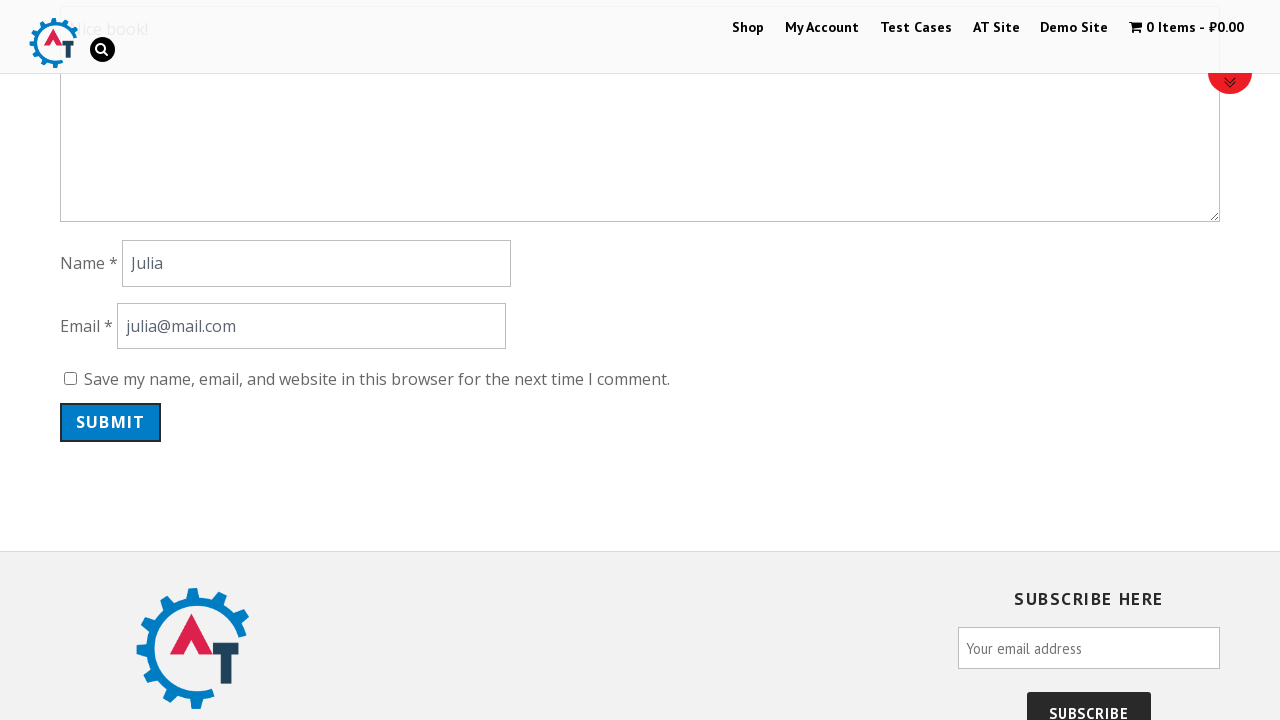

Clicked submit button to submit the review at (111, 422) on .submit
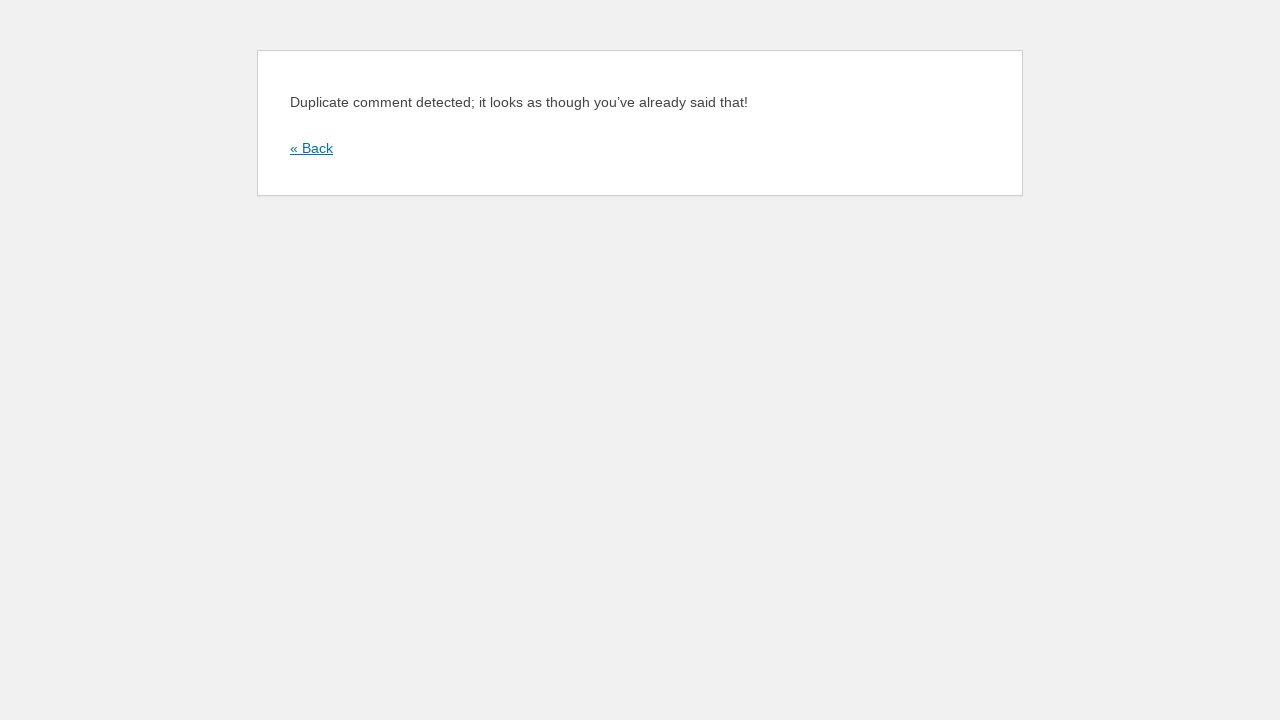

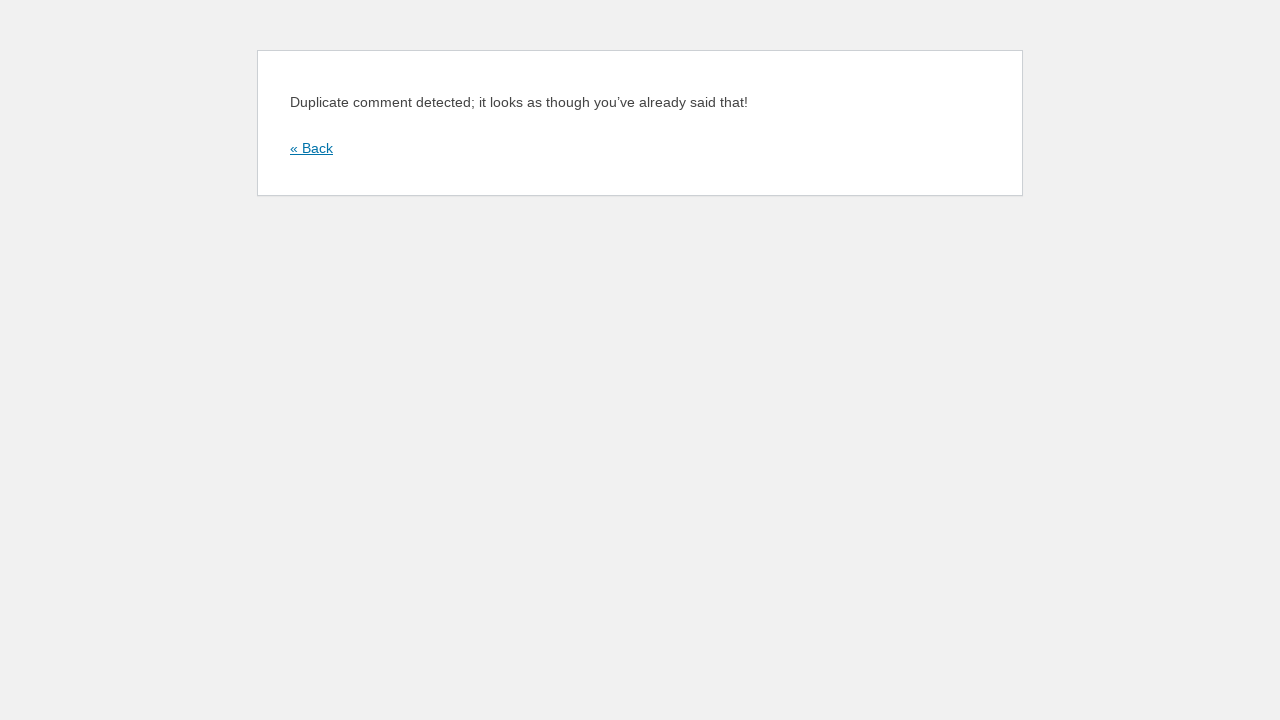